Navigates to OrangeHRM page and verifies that the main image is present by checking its source attribute

Starting URL: http://alchemy.hguy.co/orangehrm

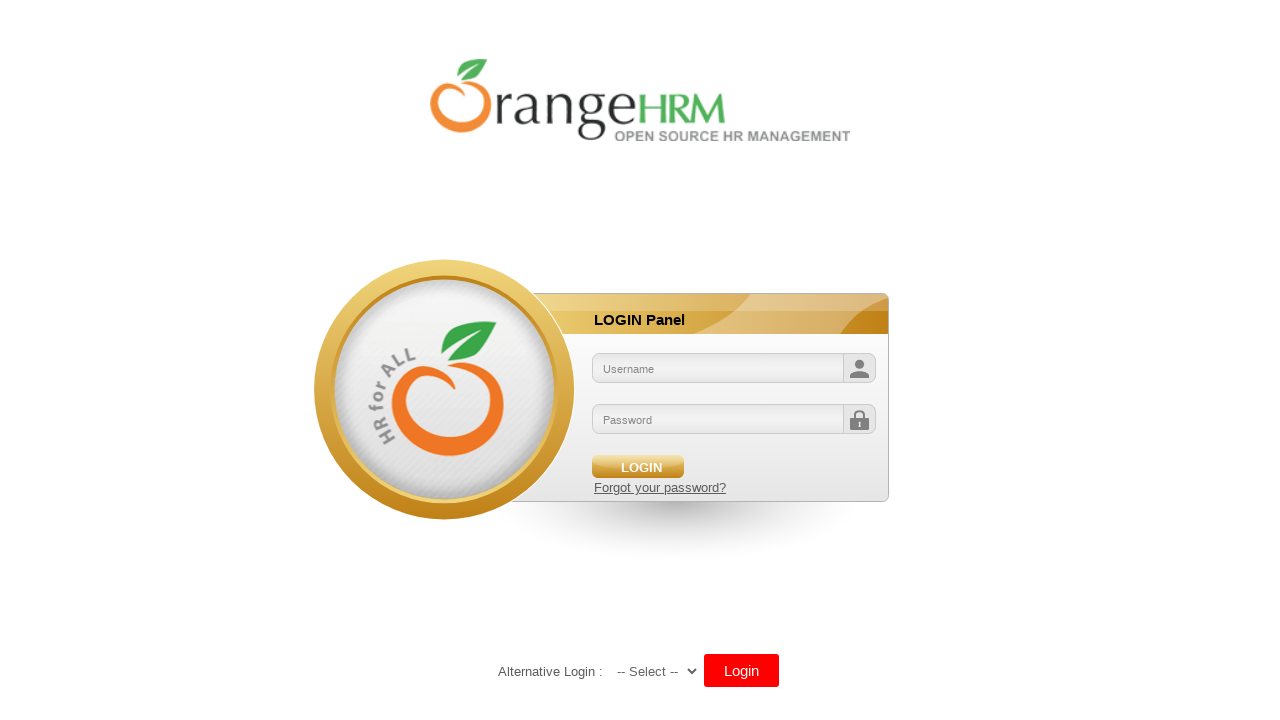

Navigated to OrangeHRM homepage
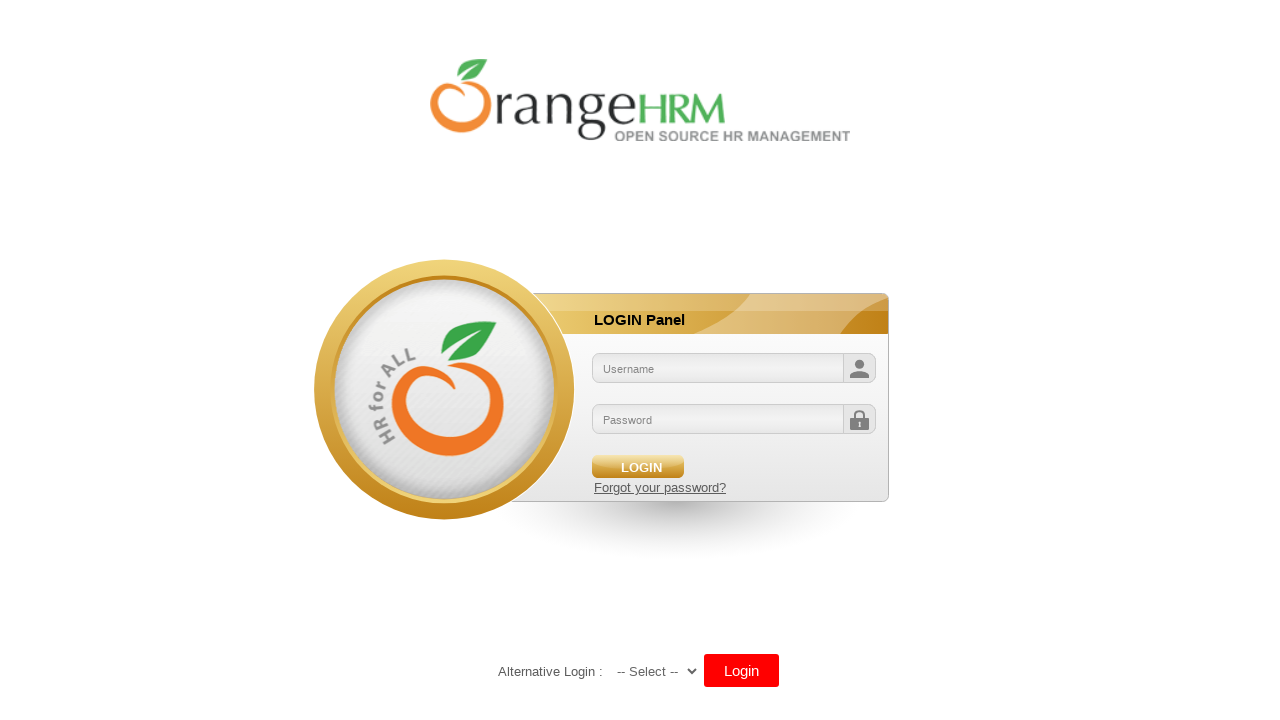

Main image element appeared on page
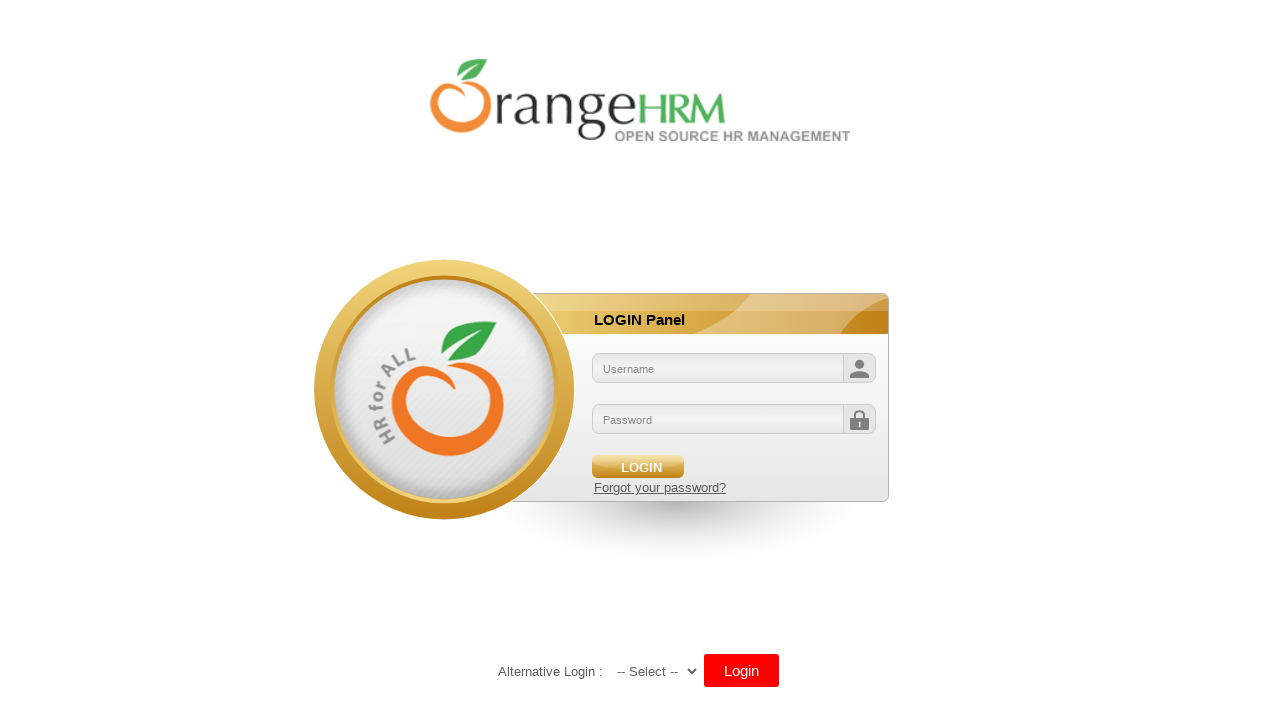

Retrieved image source attribute: /orangehrm/symfony/web/webres_5d69118beeec64.10301452/themes/default/images/login/logo.png
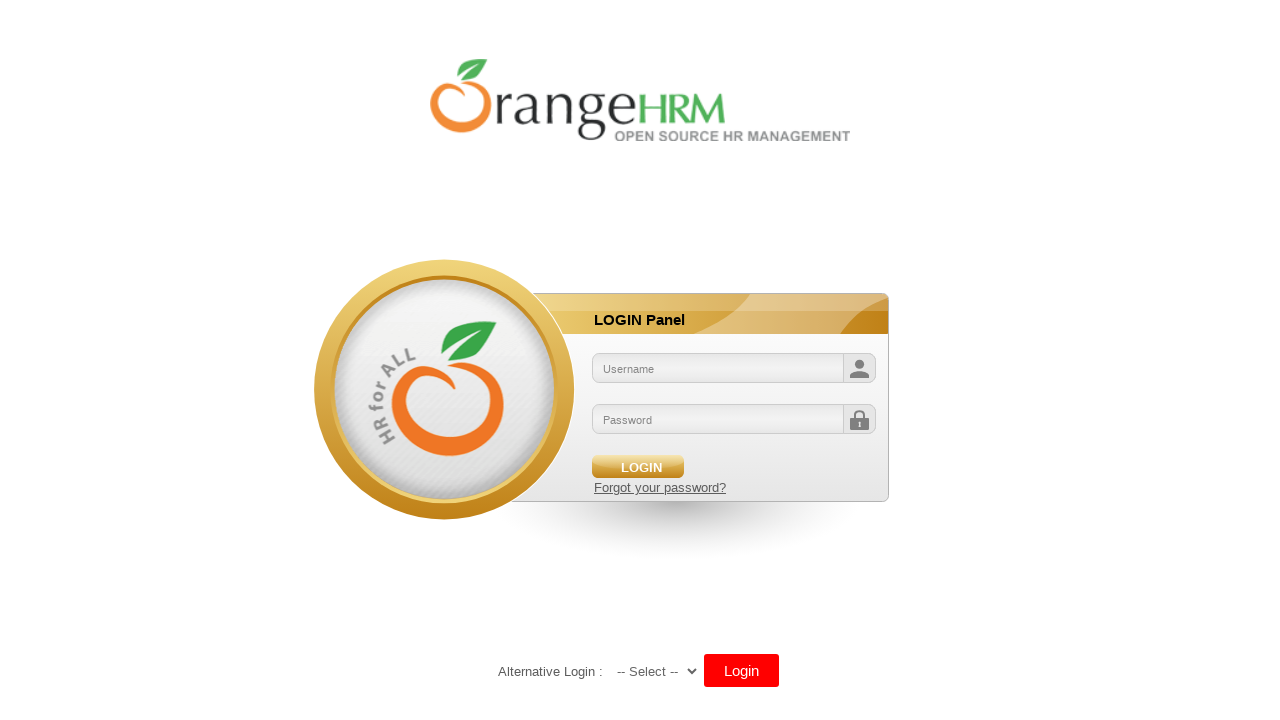

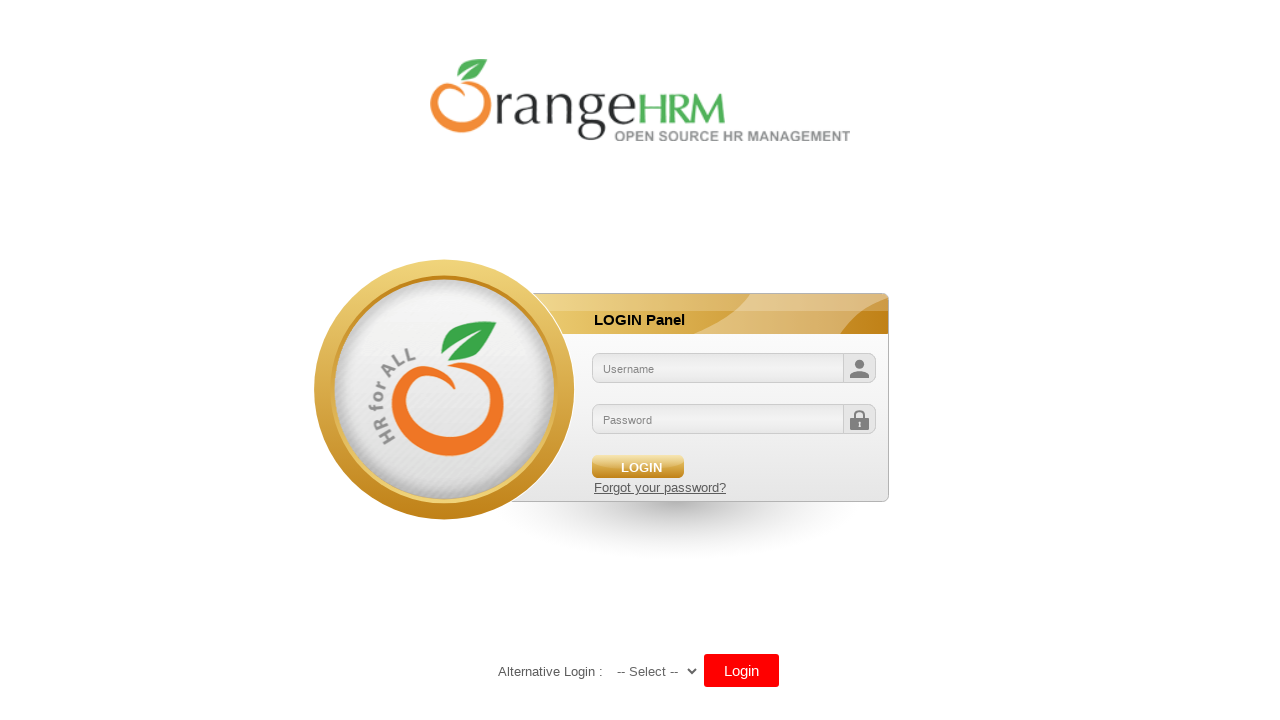